Tests drag and drop functionality by dragging an element from one position and dropping it onto another element

Starting URL: https://the-internet.herokuapp.com/drag_and_drop

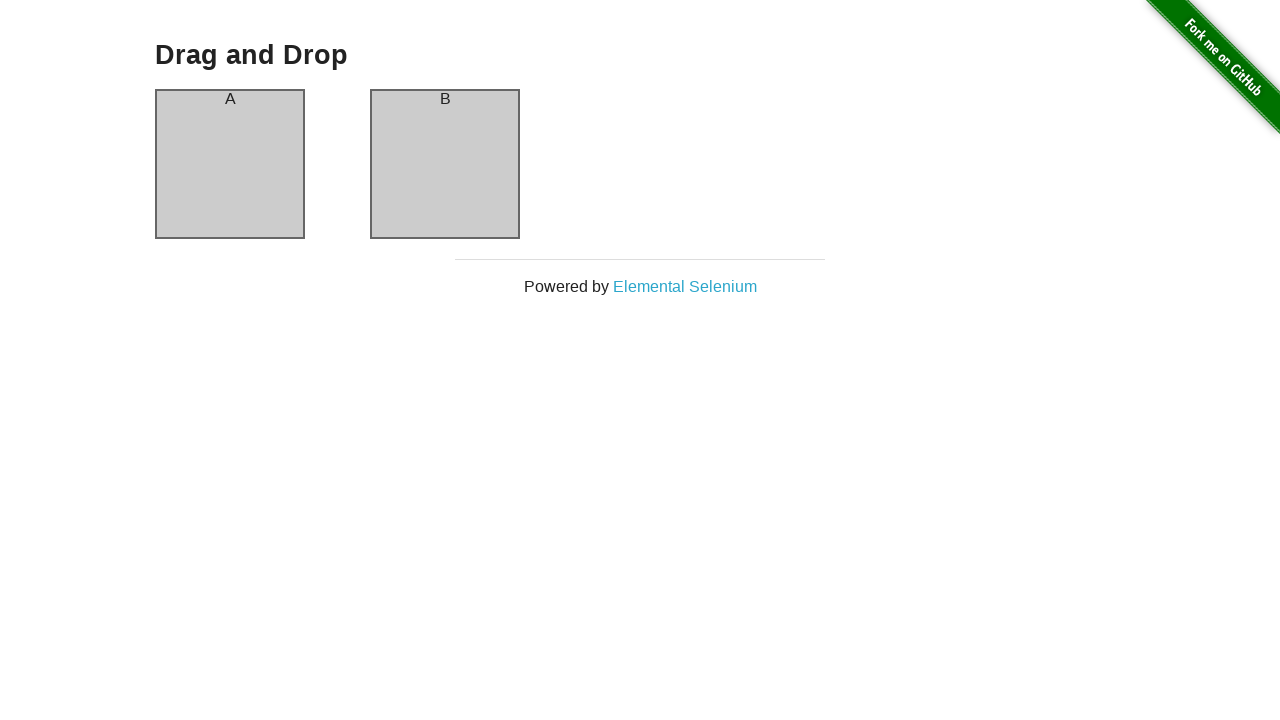

Located drag source element (column A)
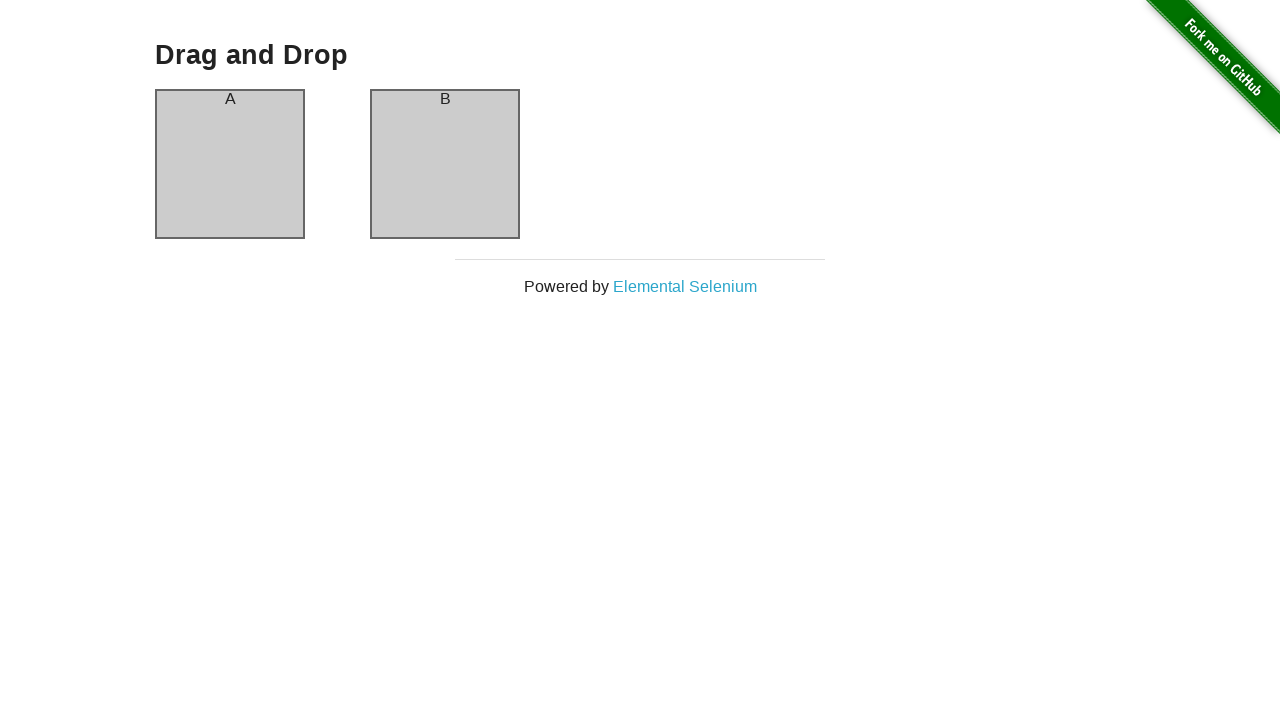

Located drop target element (column B)
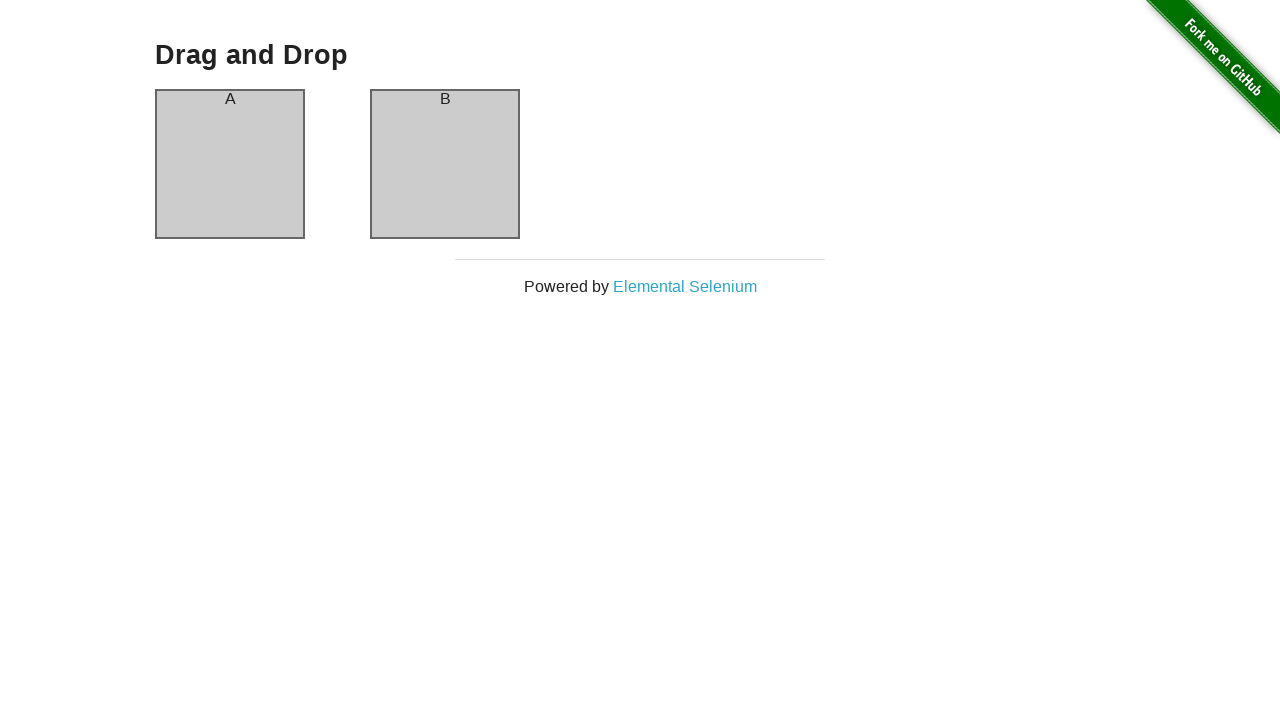

Dragged element from column A and dropped it onto column B at (445, 164)
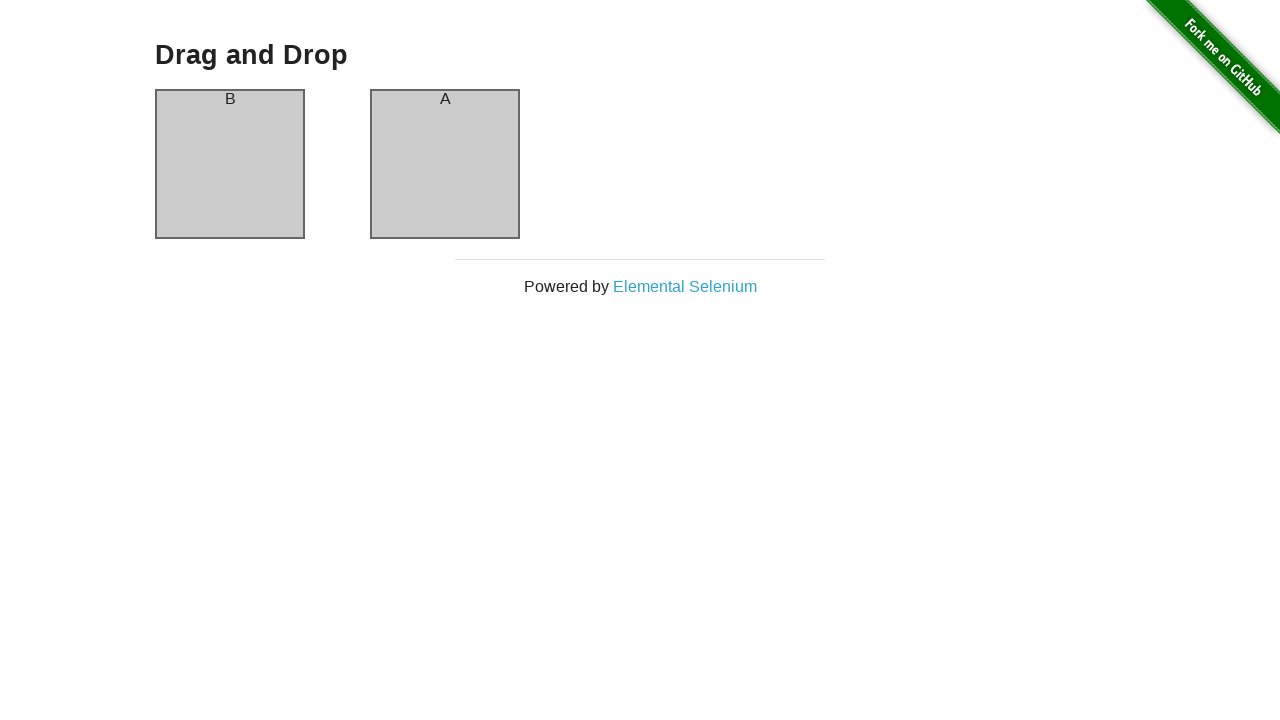

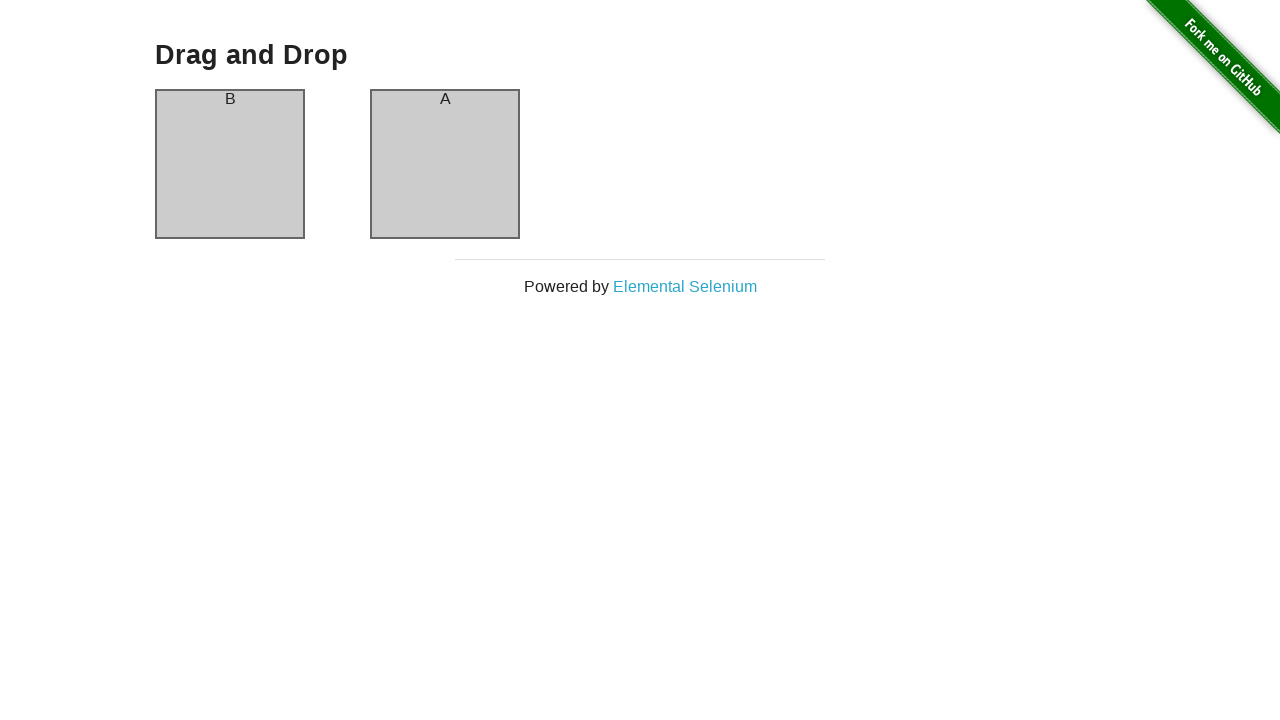